Tests JavaScript alert popup handling by clicking Simple Alert button and accepting the dialog

Starting URL: https://testautomationpractice.blogspot.com/

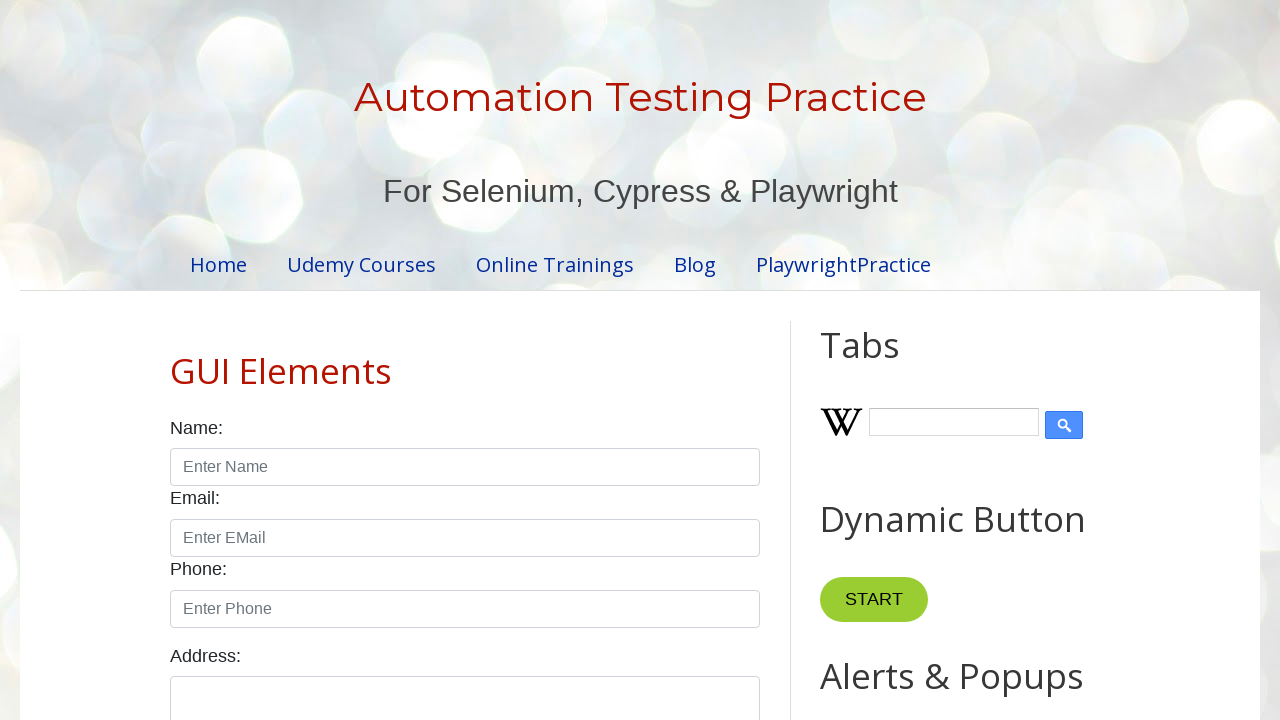

Set up dialog handler to automatically accept alerts
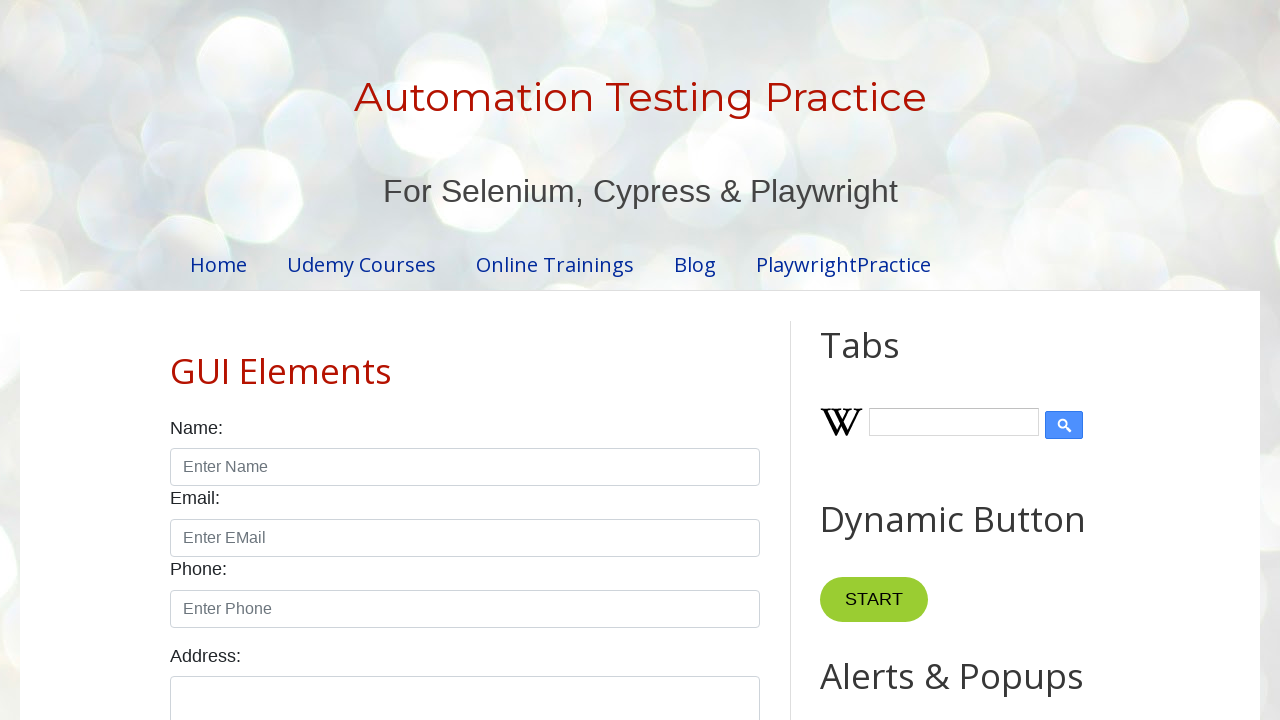

Clicked Simple Alert button at (888, 361) on xpath=//*[text()='Simple Alert']
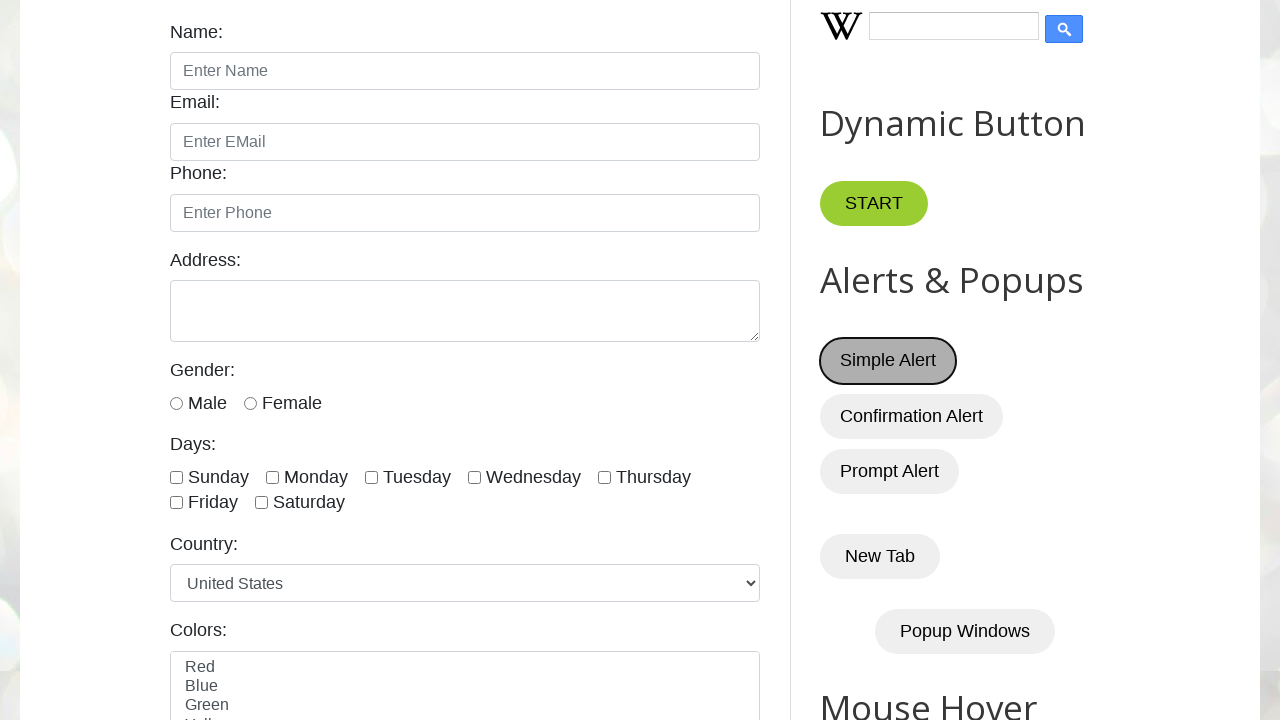

Waited for dialog to be handled
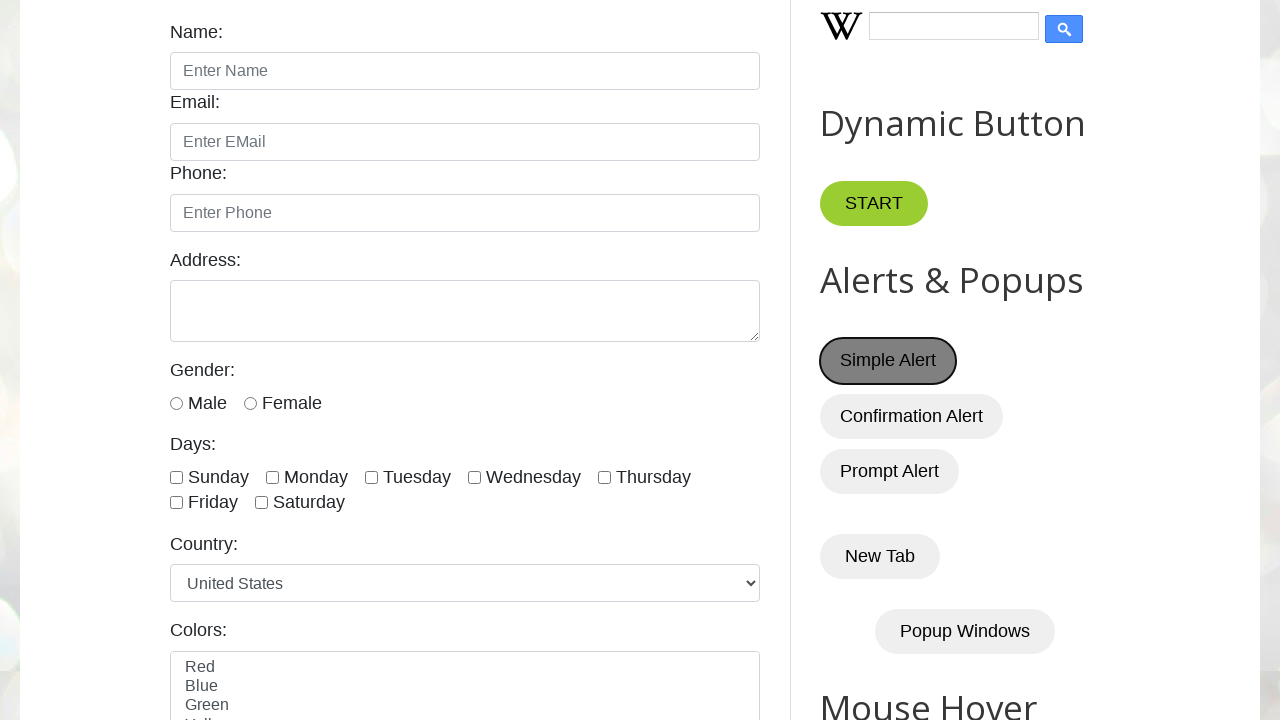

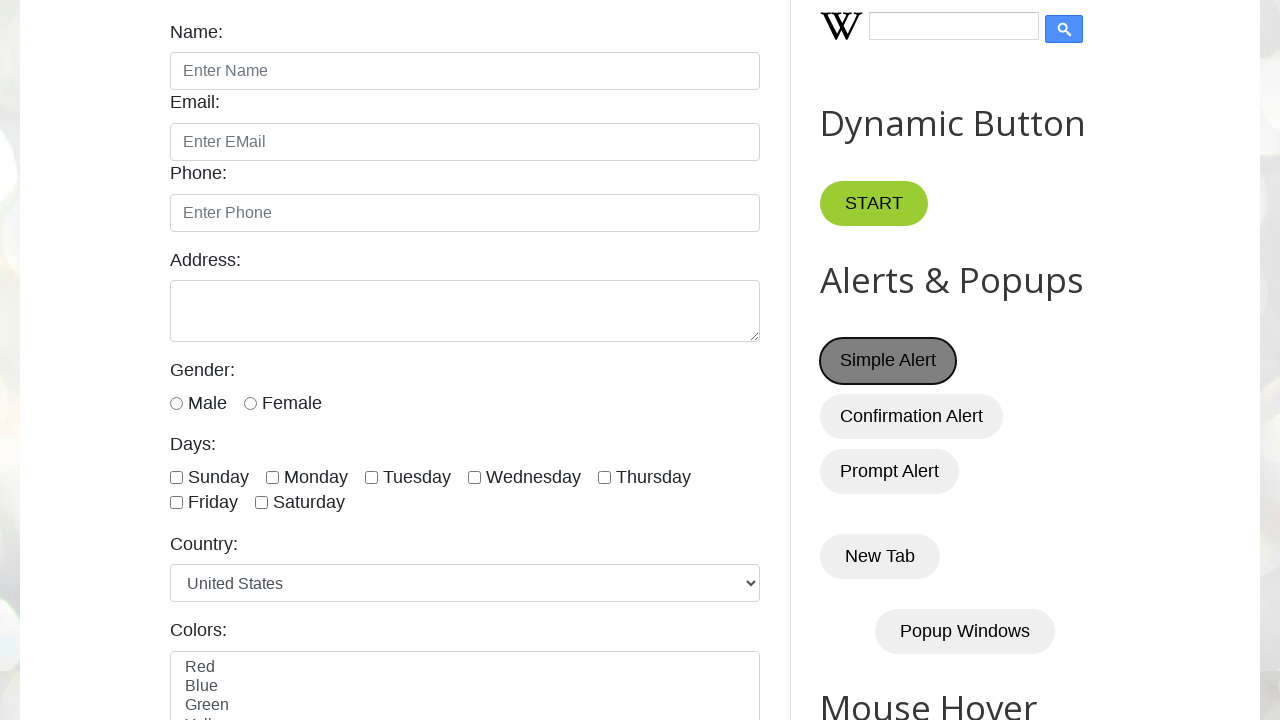